Tests handling of web app dialog popups by dismissing a confirm dialog and performing mouse hover action

Starting URL: https://rahulshettyacademy.com/AutomationPractice/

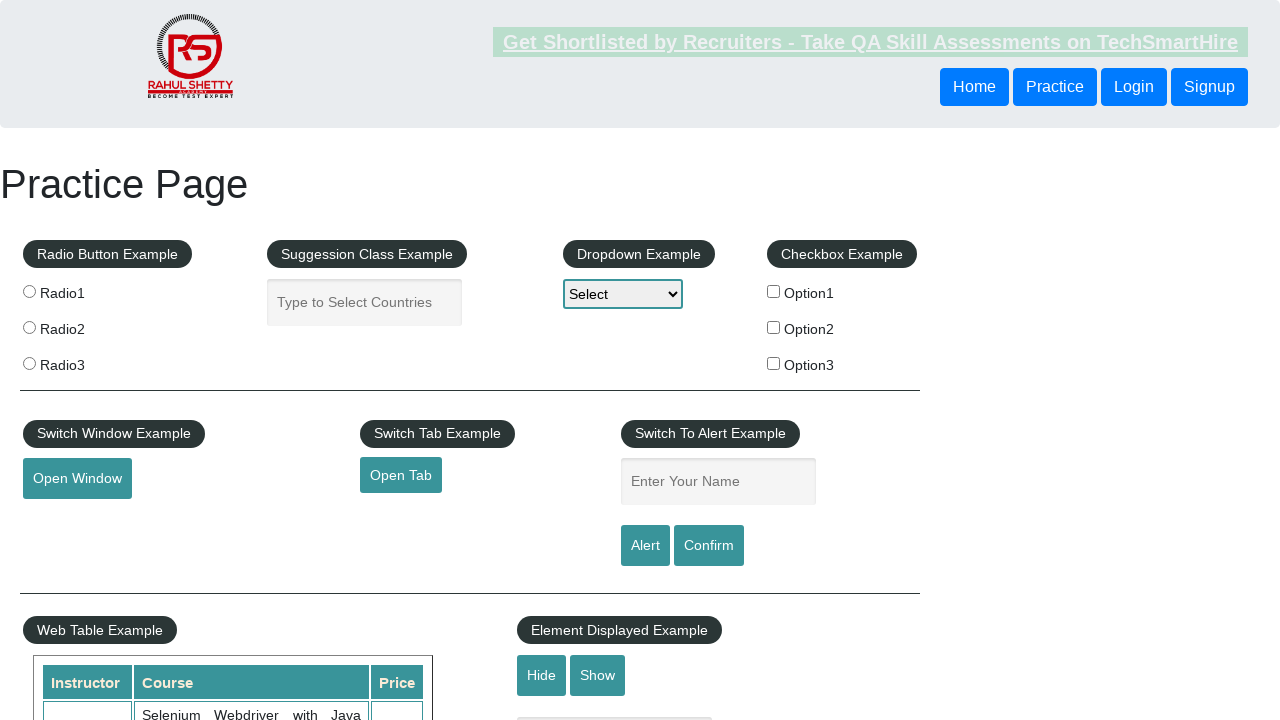

Set up dialog handler to automatically dismiss all dialogs
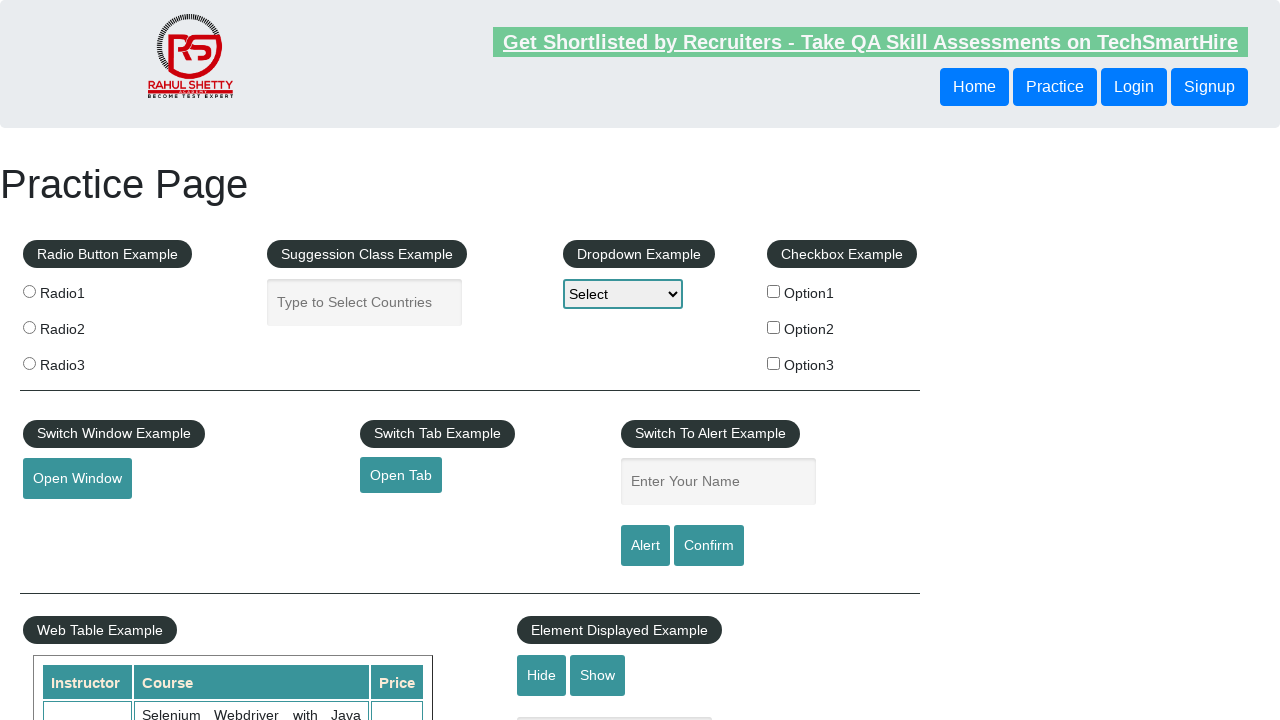

Clicked confirm button to trigger dialog popup at (709, 546) on #confirmbtn
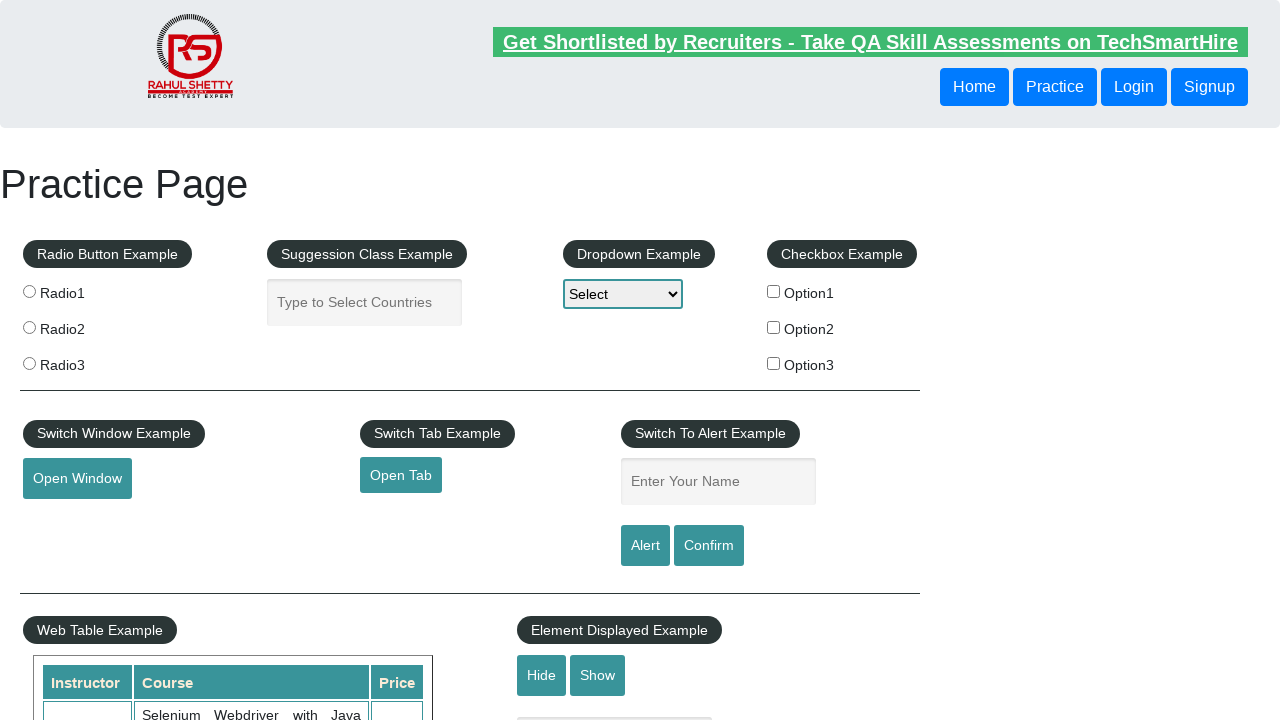

Performed mouse hover action on hover element at (83, 361) on #mousehover
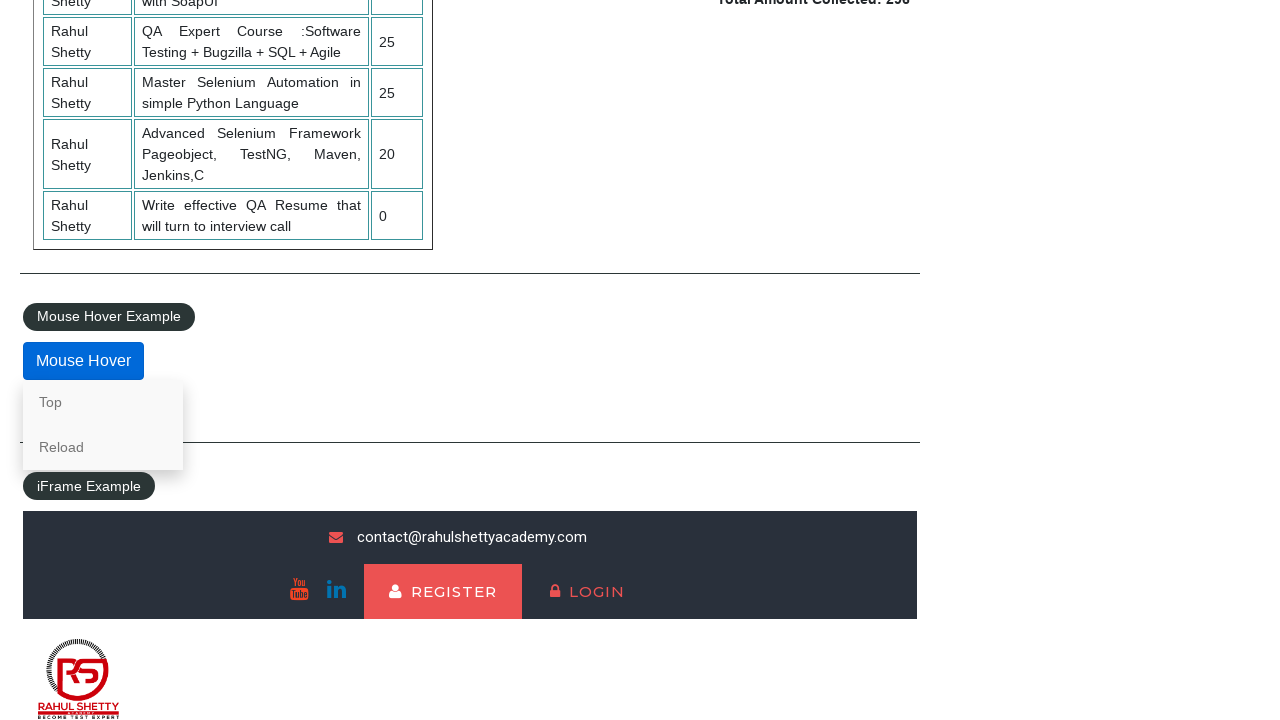

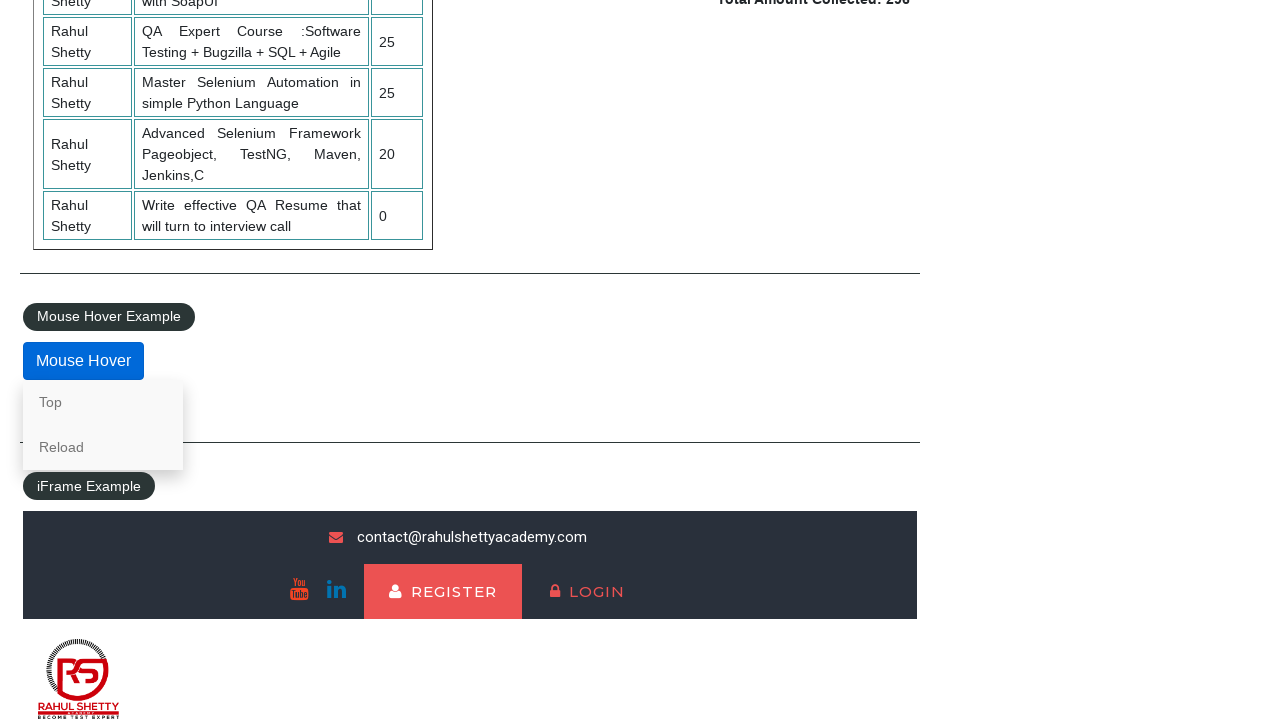